Tests navigation to Python.org, hovers over the social media dropdown menu, and clicks the Twitter link to verify social media navigation works.

Starting URL: http://www.python.org

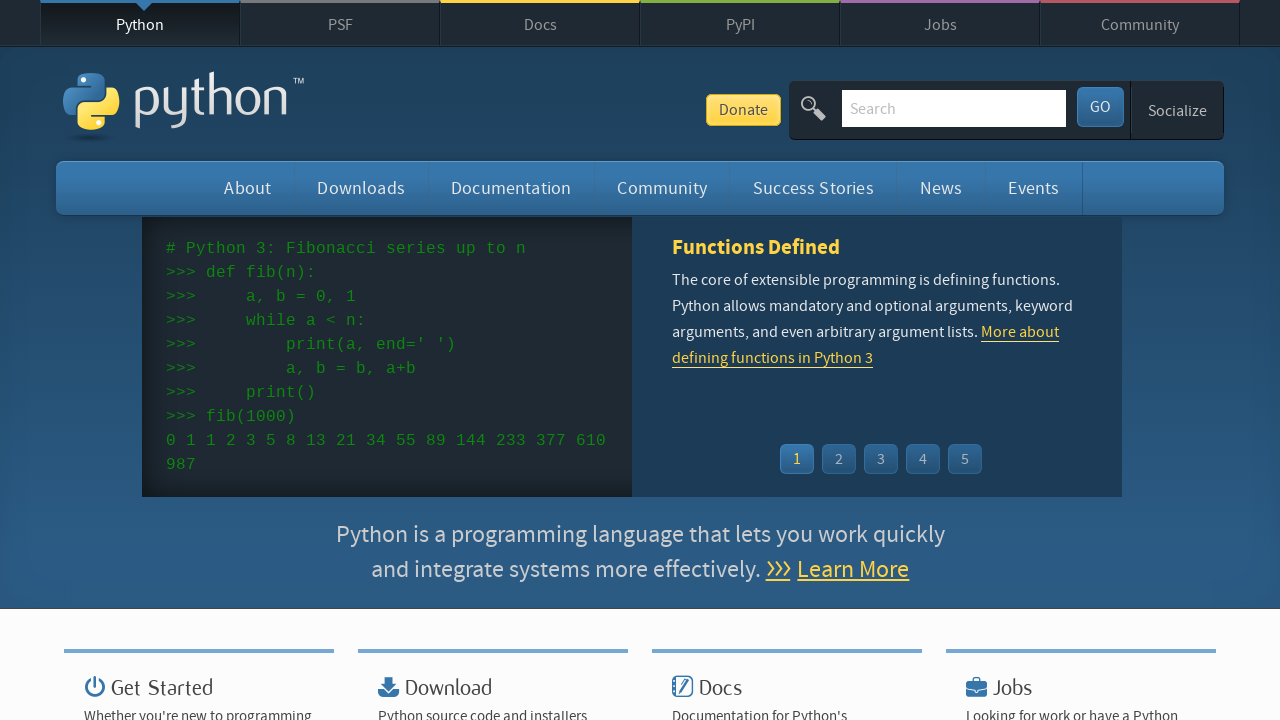

Hovered over the social media dropdown menu at (1178, 110) on .winkwink-nudgenudge
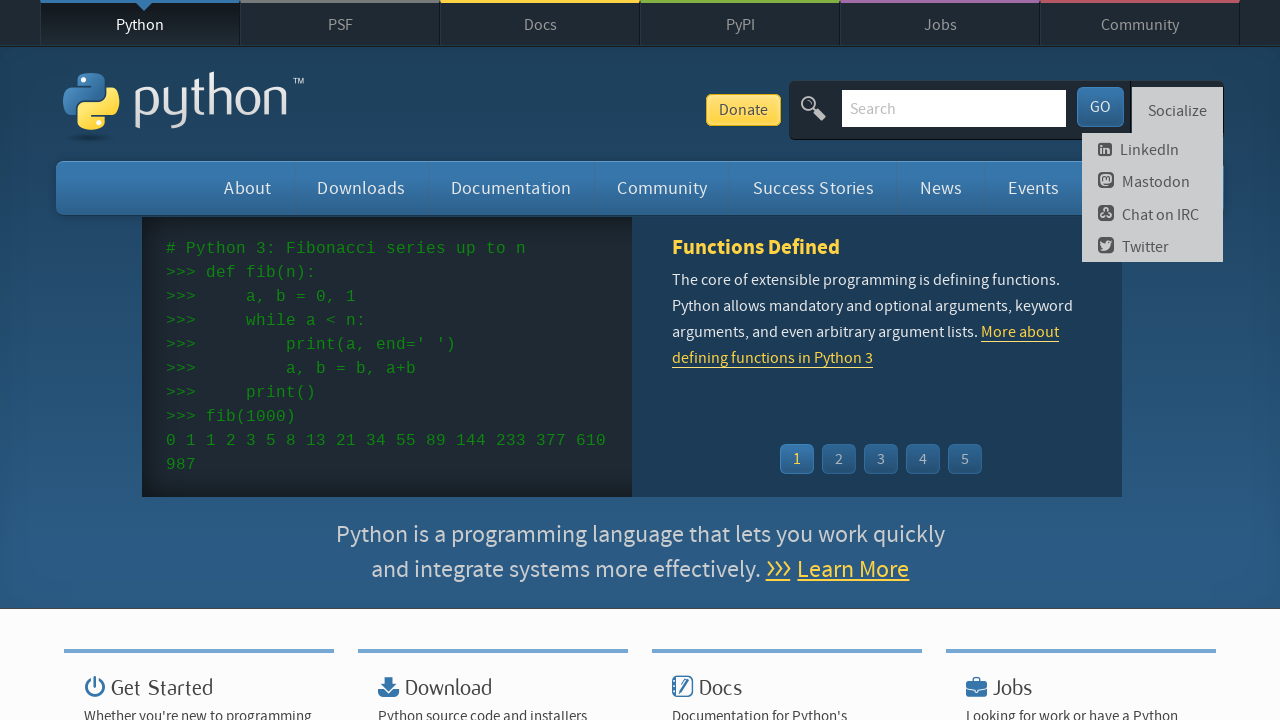

Clicked the Twitter link to navigate to social media at (1106, 245) on .icon-twitter
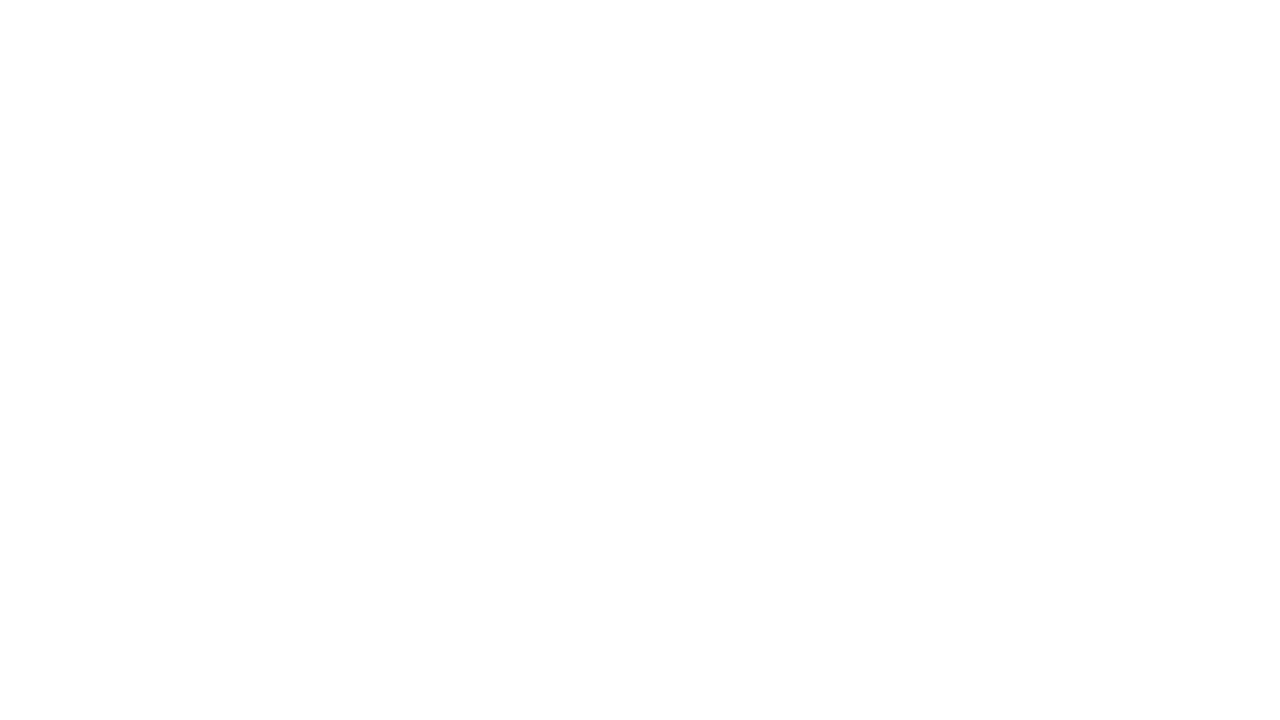

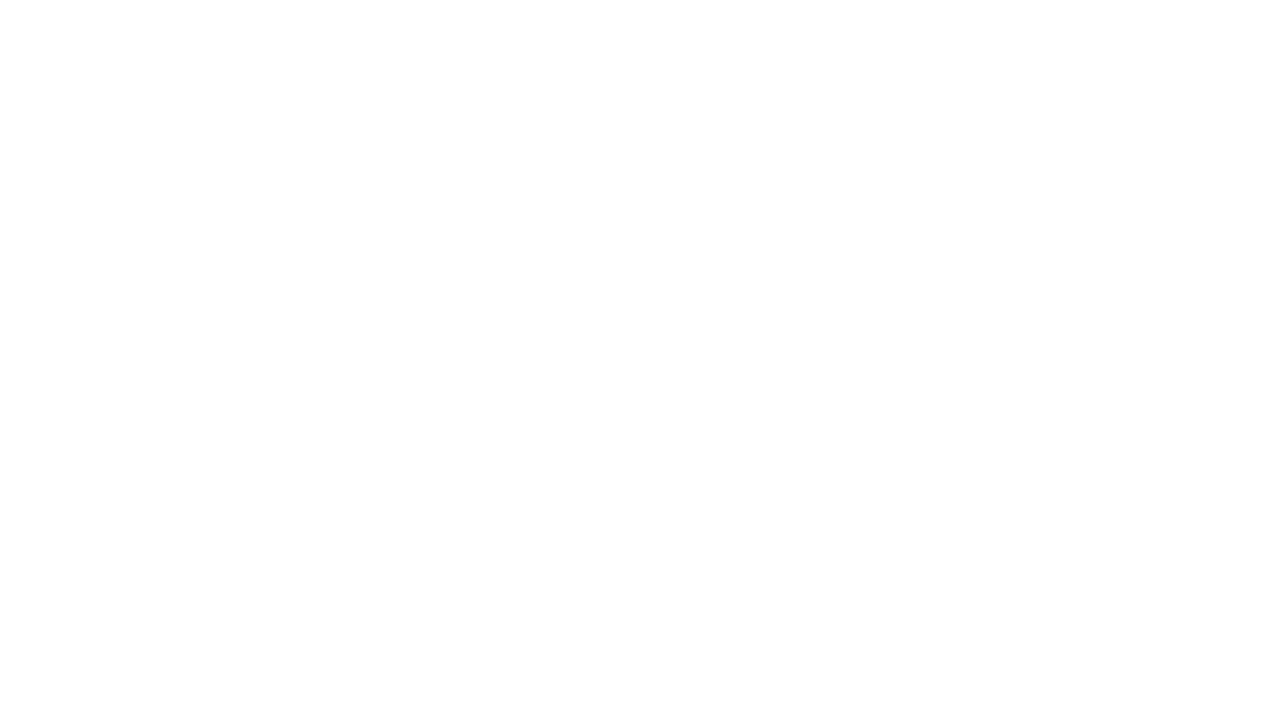